Tests the Add/Remove Elements page by clicking the Add Element button multiple times and then removing all created elements

Starting URL: https://the-internet.herokuapp.com

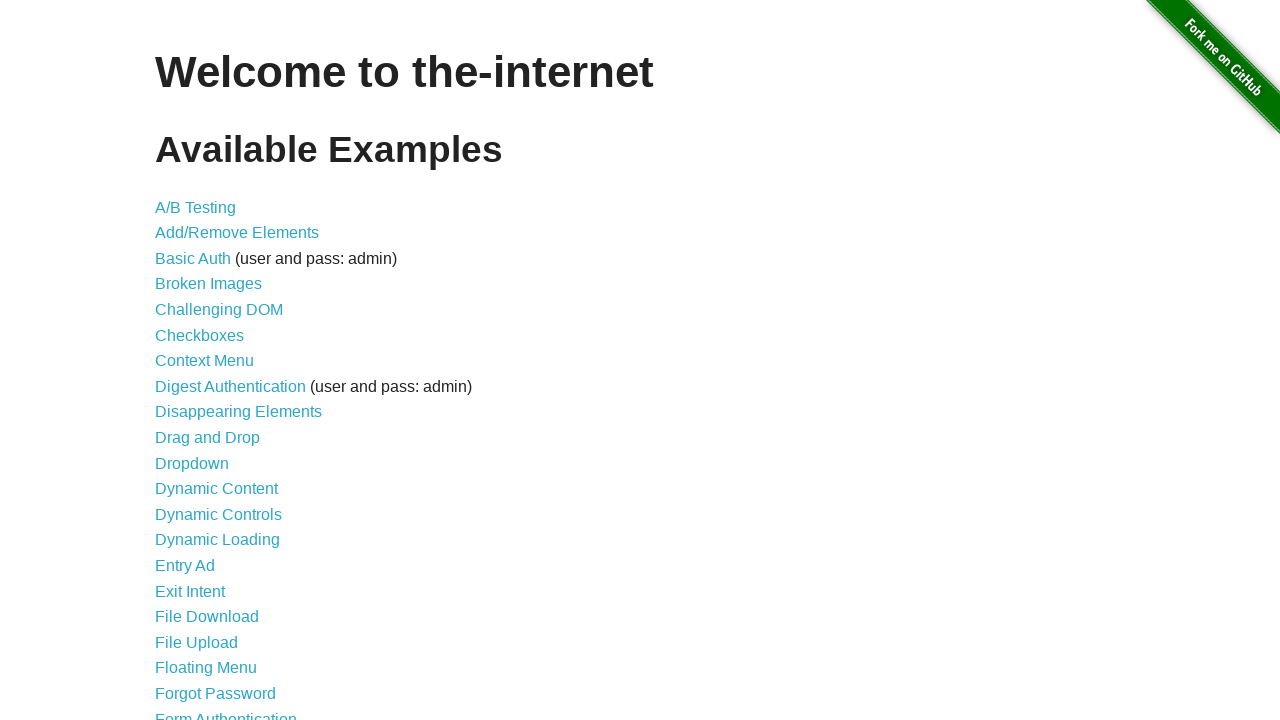

Waited for welcome heading to load
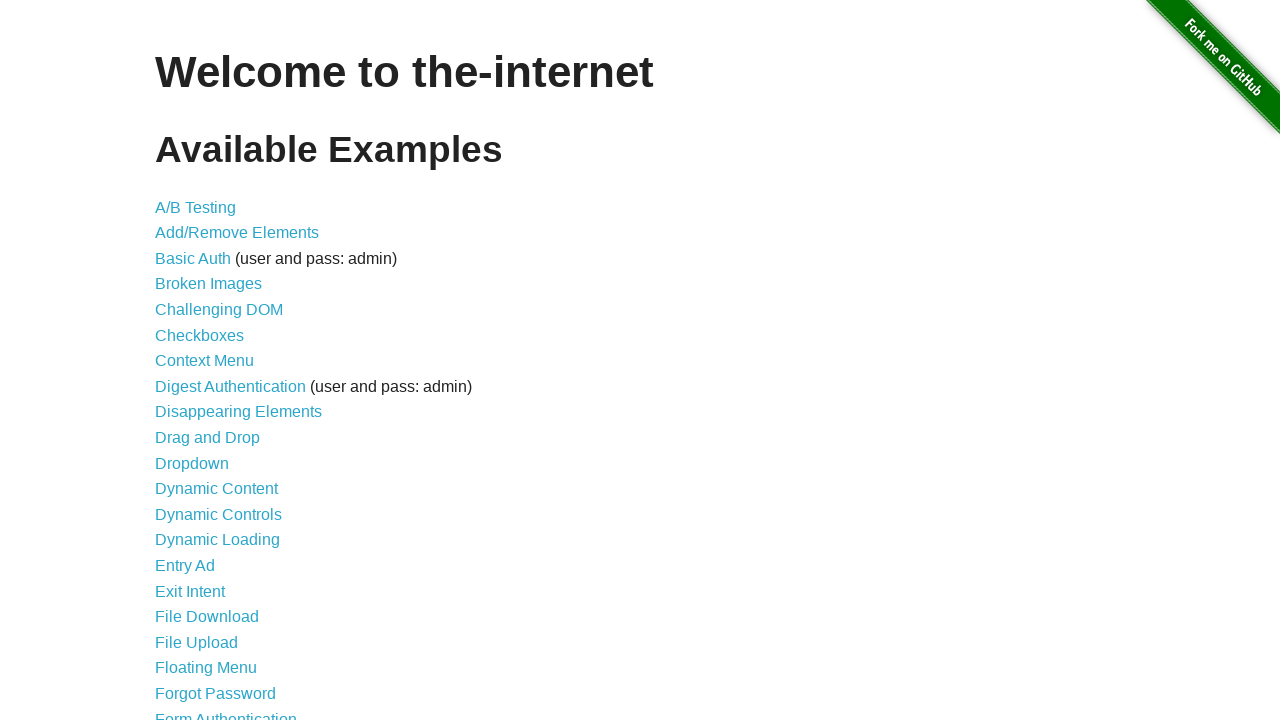

Clicked on Add/Remove Elements link at (237, 233) on a[href='/add_remove_elements/']
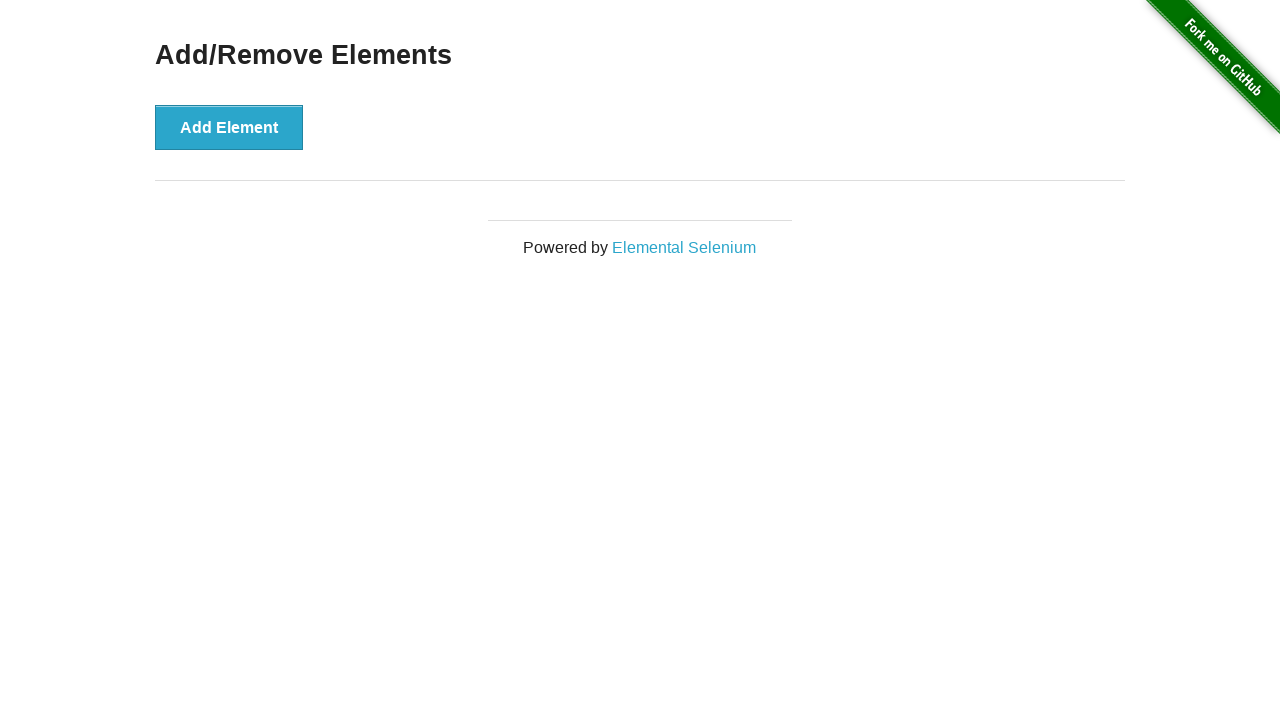

Waited for Add/Remove Elements page header to load
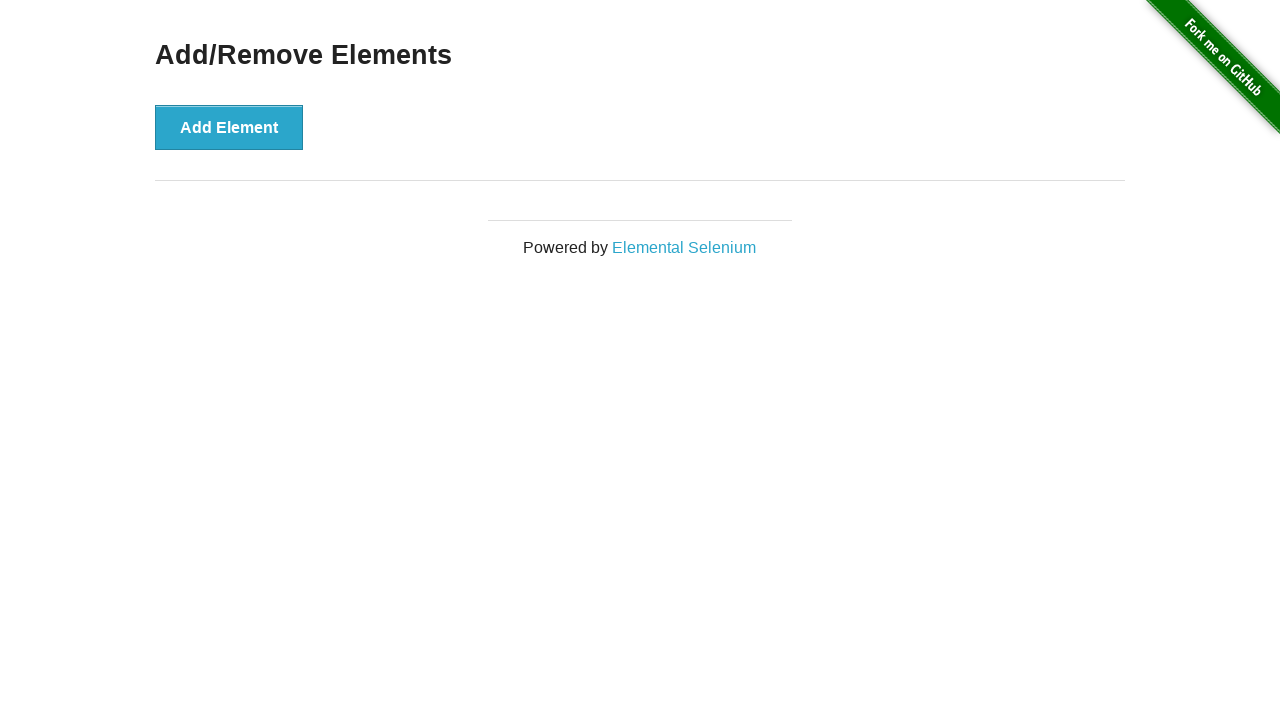

Verified Add Element button is displayed
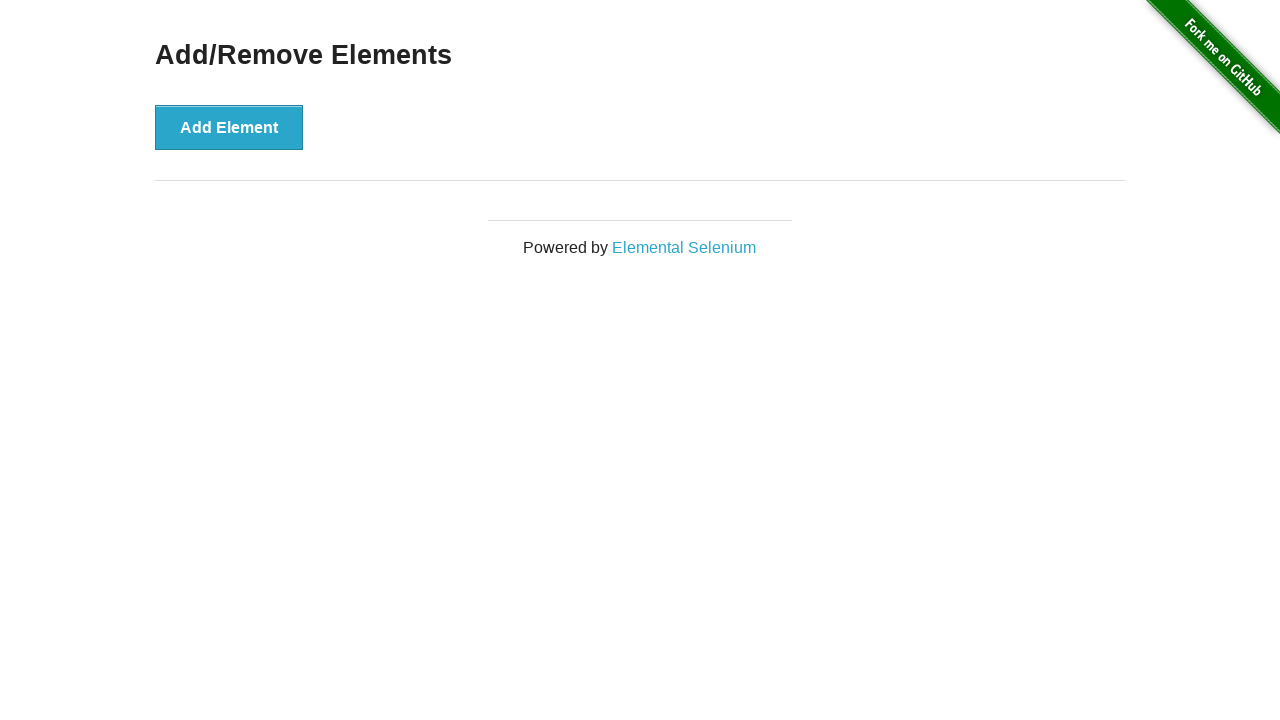

Clicked Add Element button (click 1 of 5) at (229, 127) on button[onclick='addElement()']
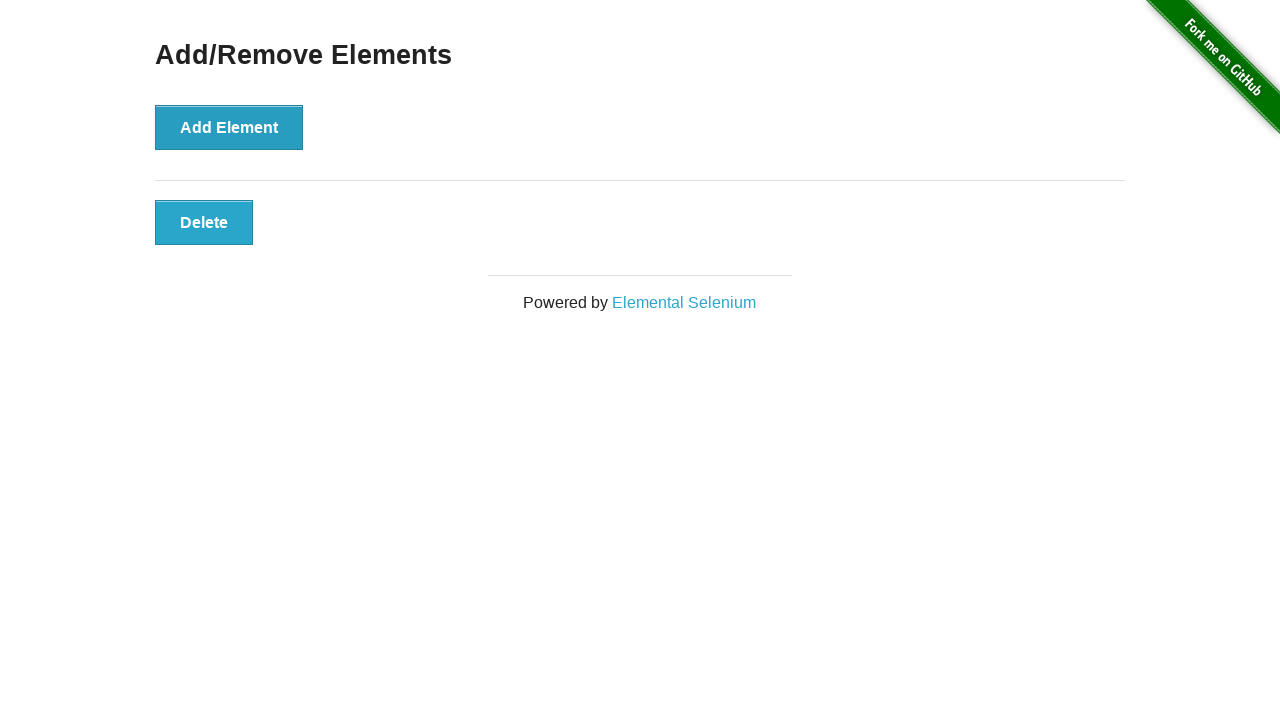

Clicked Add Element button (click 2 of 5) at (229, 127) on button[onclick='addElement()']
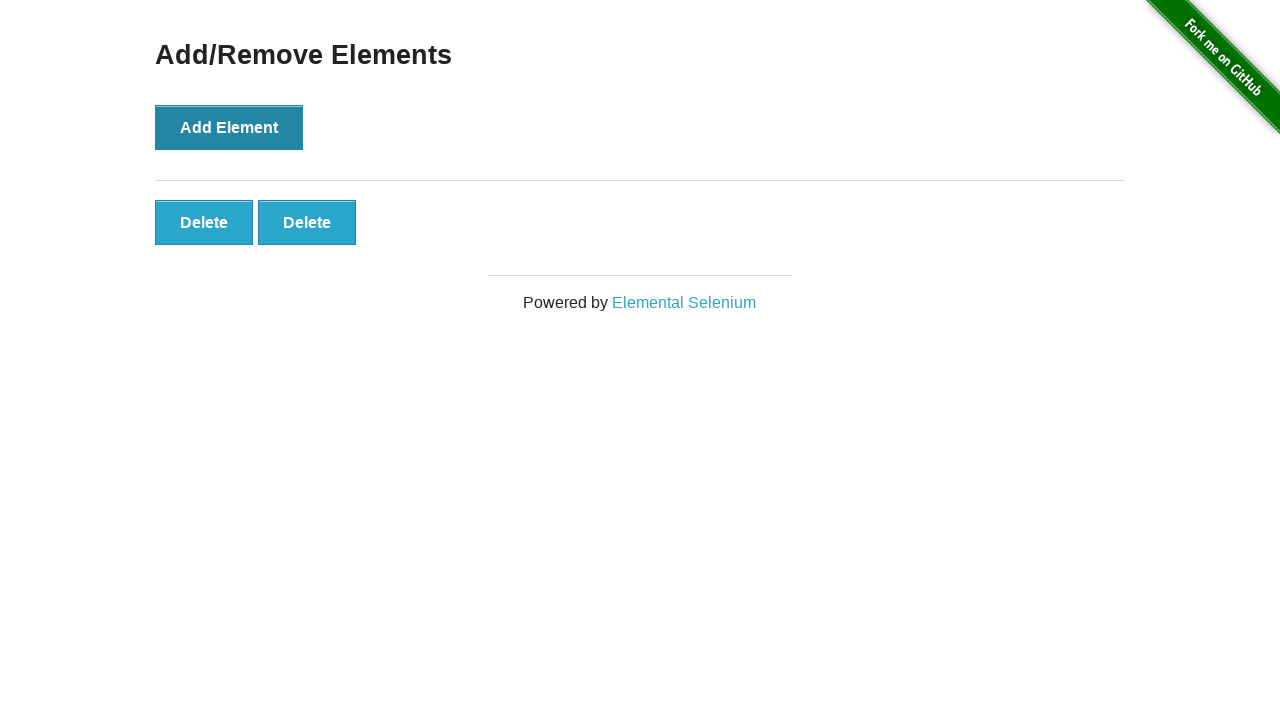

Clicked Add Element button (click 3 of 5) at (229, 127) on button[onclick='addElement()']
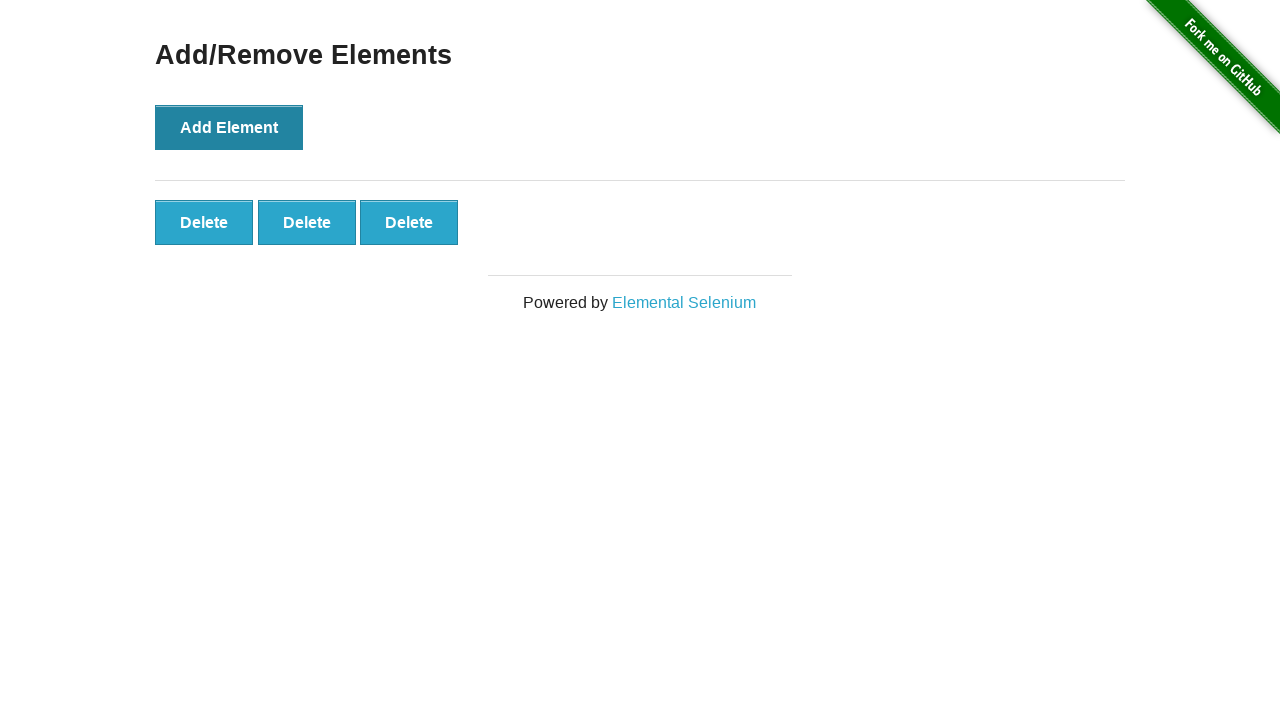

Clicked Add Element button (click 4 of 5) at (229, 127) on button[onclick='addElement()']
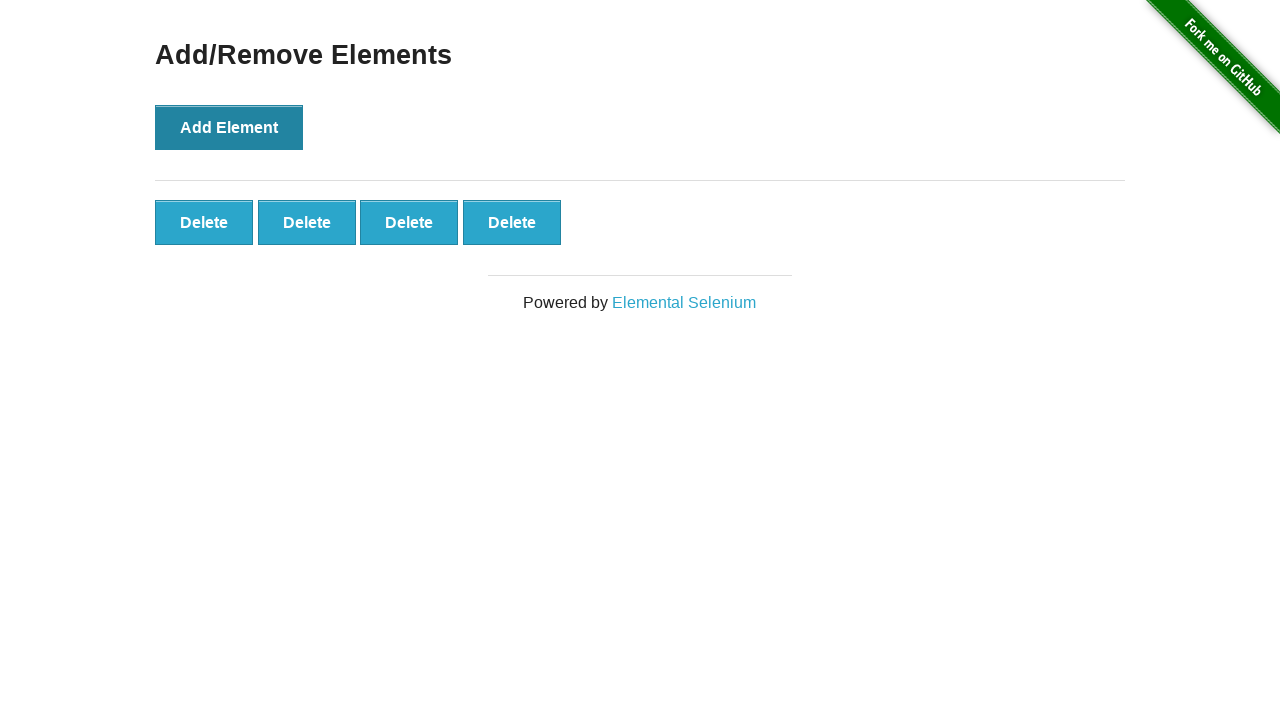

Clicked Add Element button (click 5 of 5) at (229, 127) on button[onclick='addElement()']
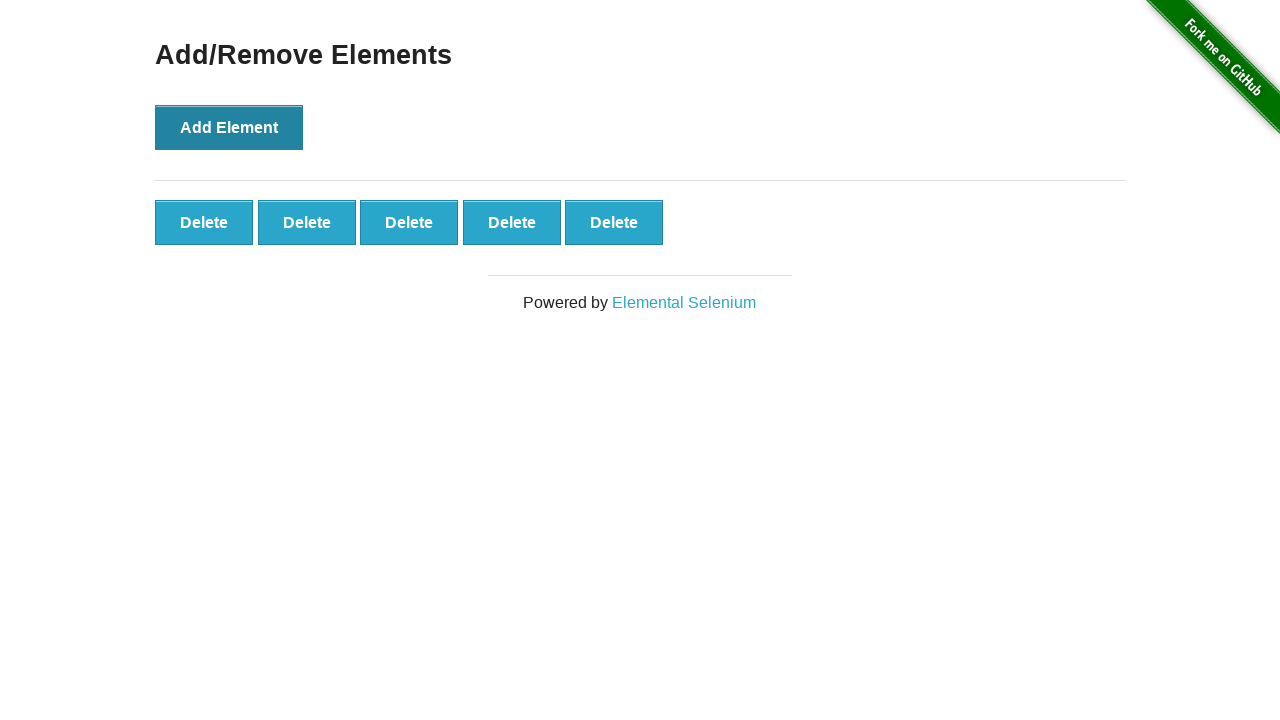

Verified 5 Delete buttons were created
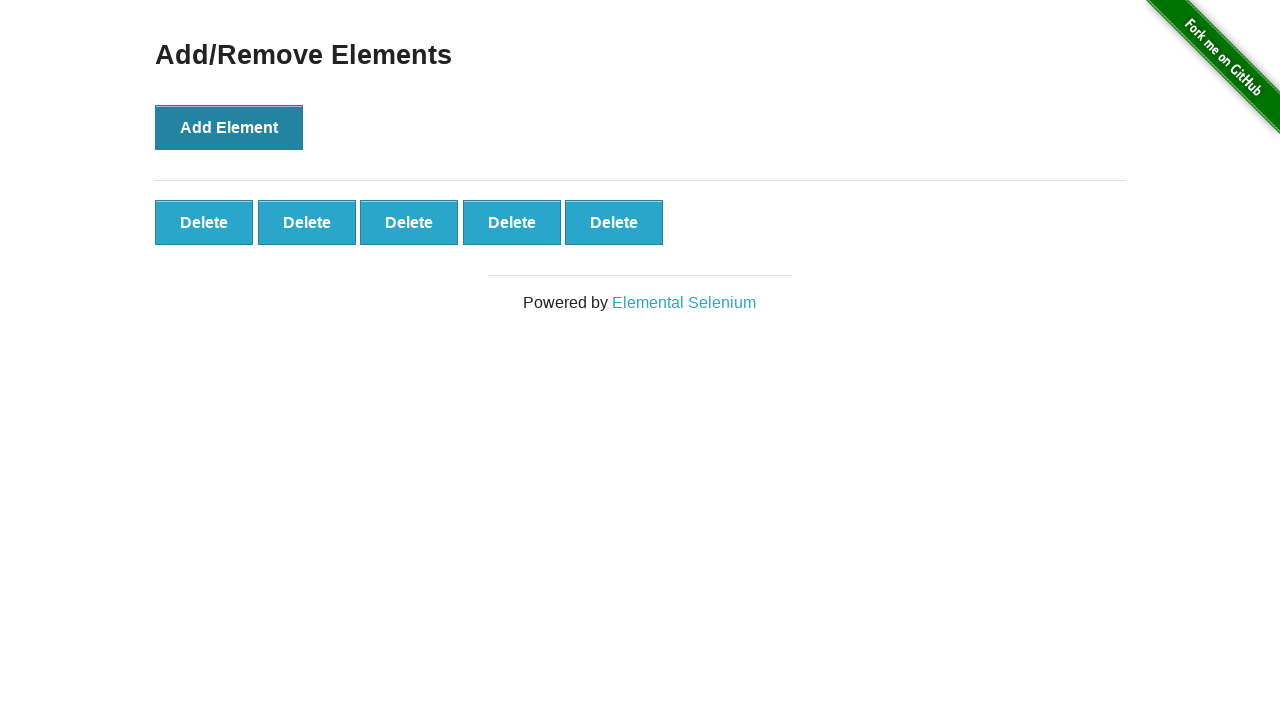

Clicked Delete button to remove element (removal 1 of 5) at (204, 222) on button.added-manually
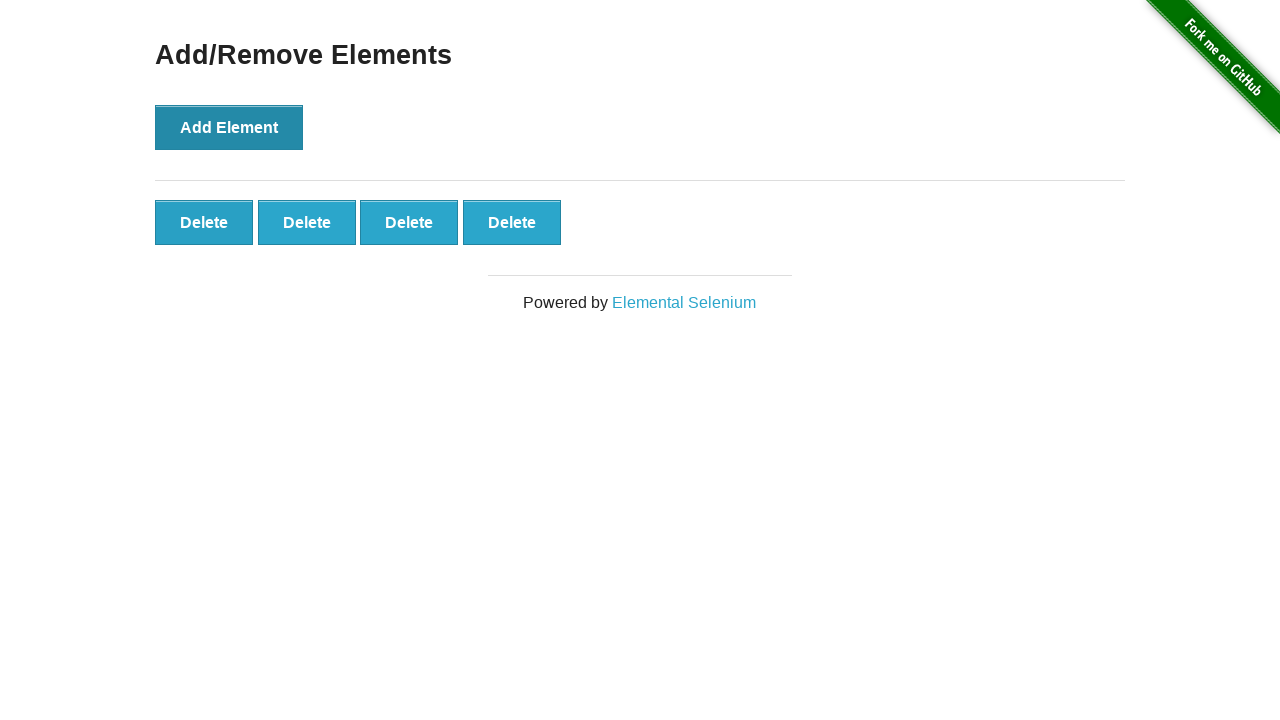

Clicked Delete button to remove element (removal 2 of 5) at (204, 222) on button.added-manually
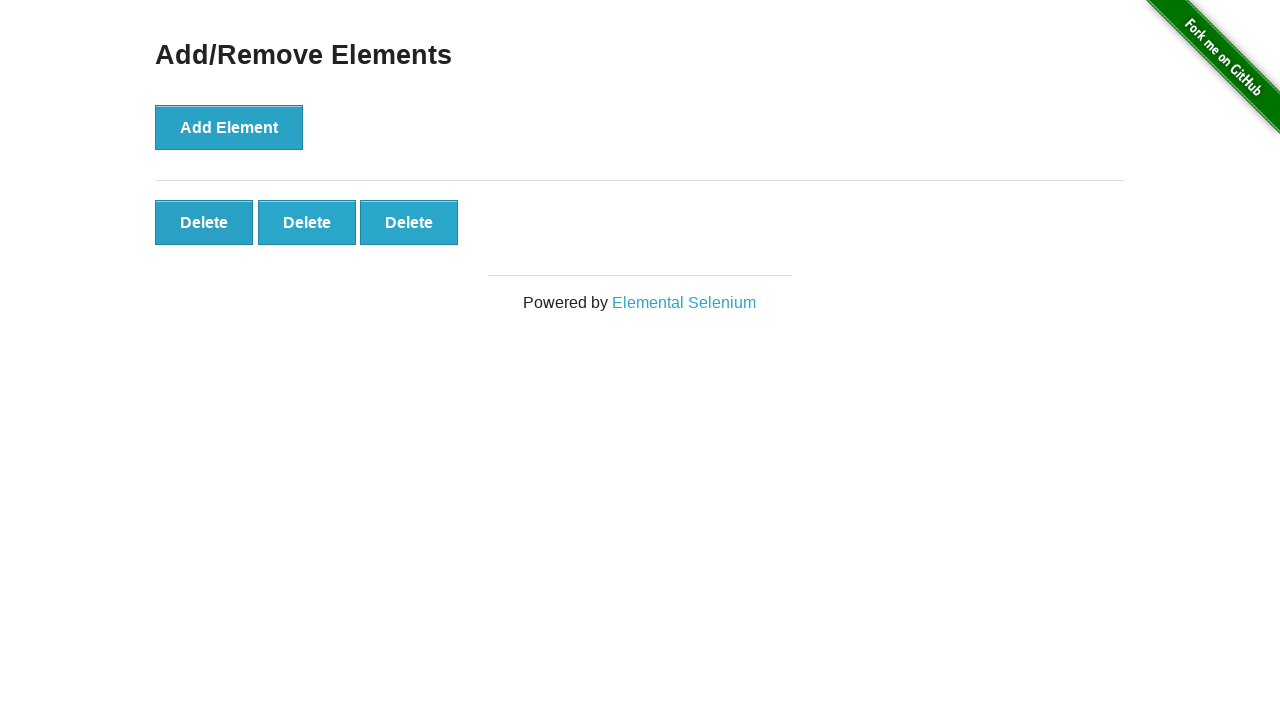

Clicked Delete button to remove element (removal 3 of 5) at (204, 222) on button.added-manually
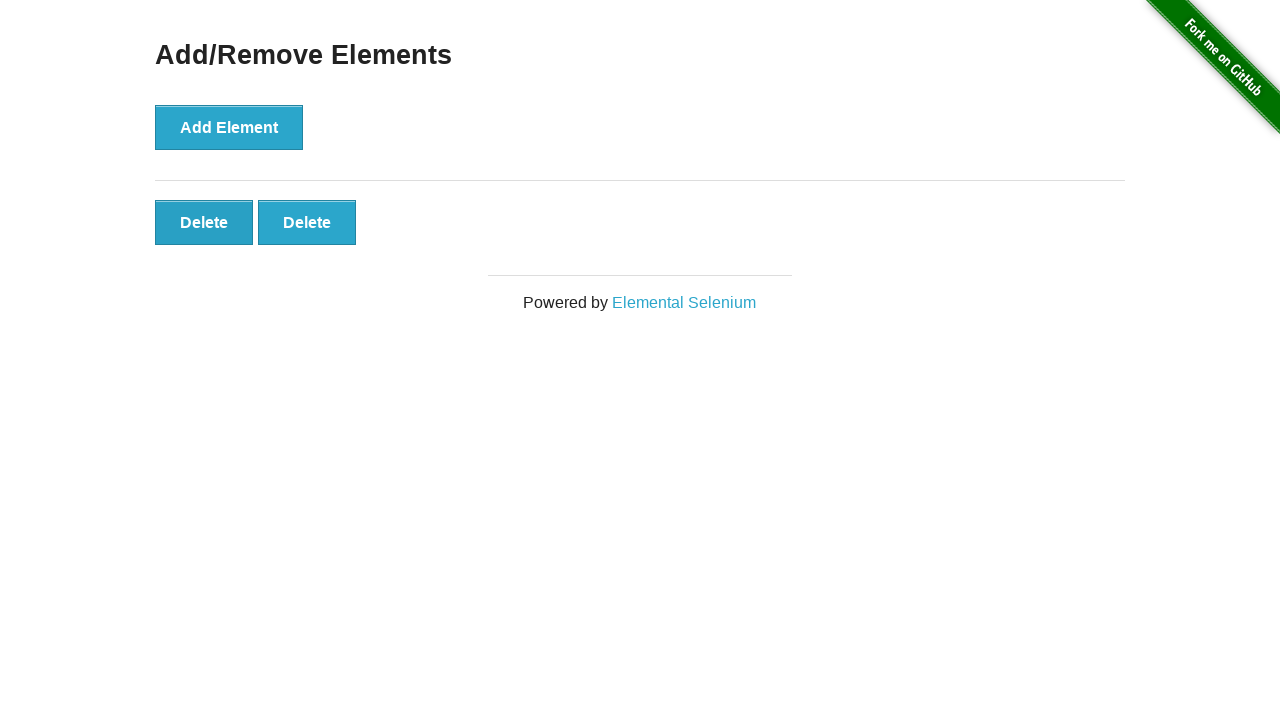

Clicked Delete button to remove element (removal 4 of 5) at (204, 222) on button.added-manually
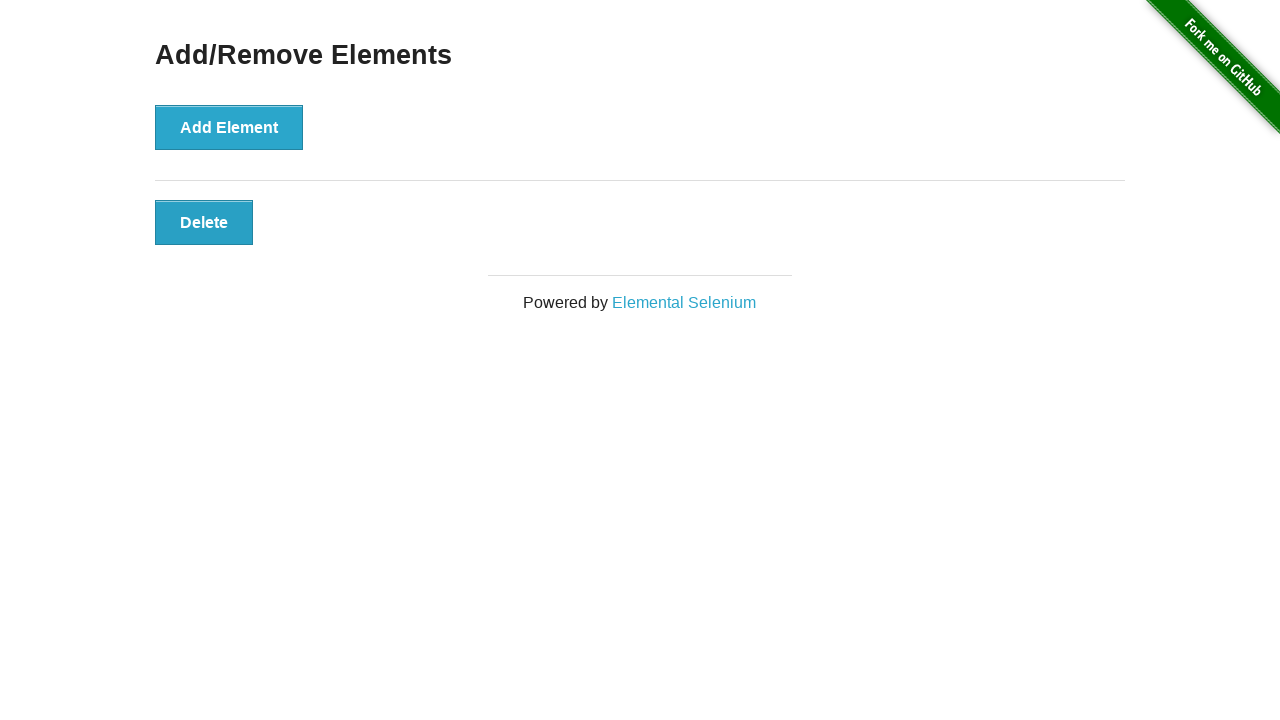

Clicked Delete button to remove element (removal 5 of 5) at (204, 222) on button.added-manually
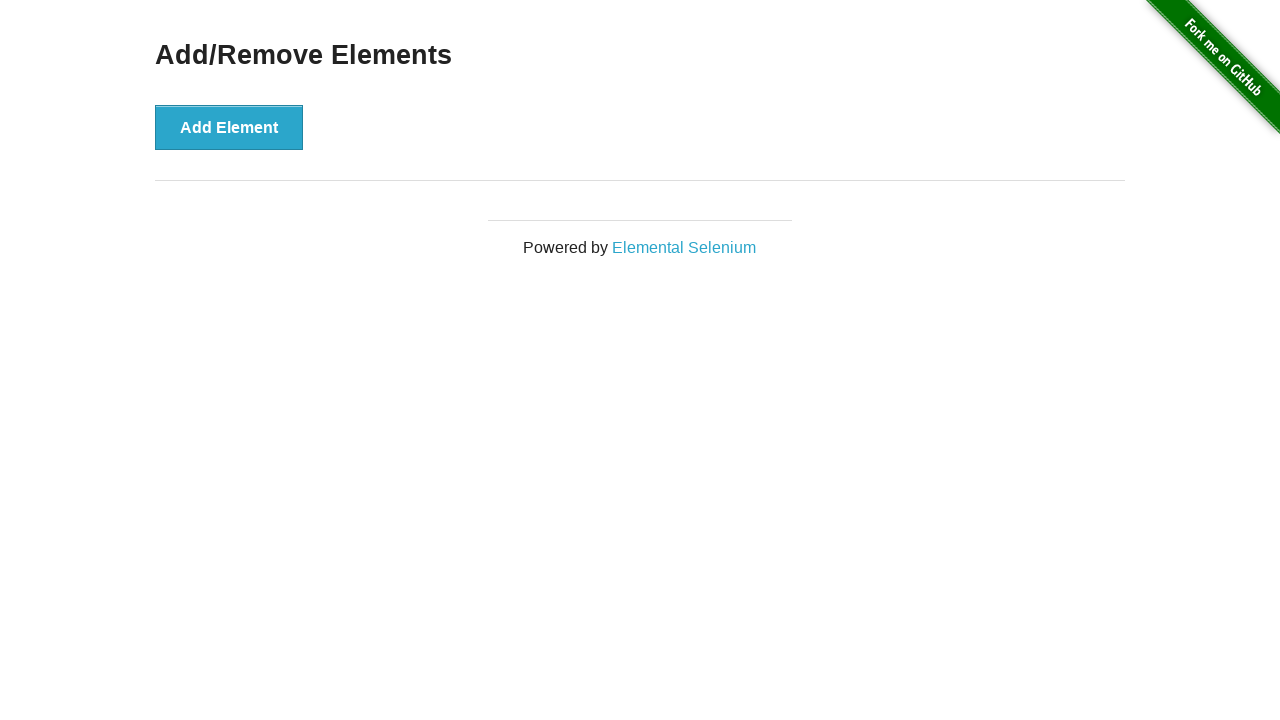

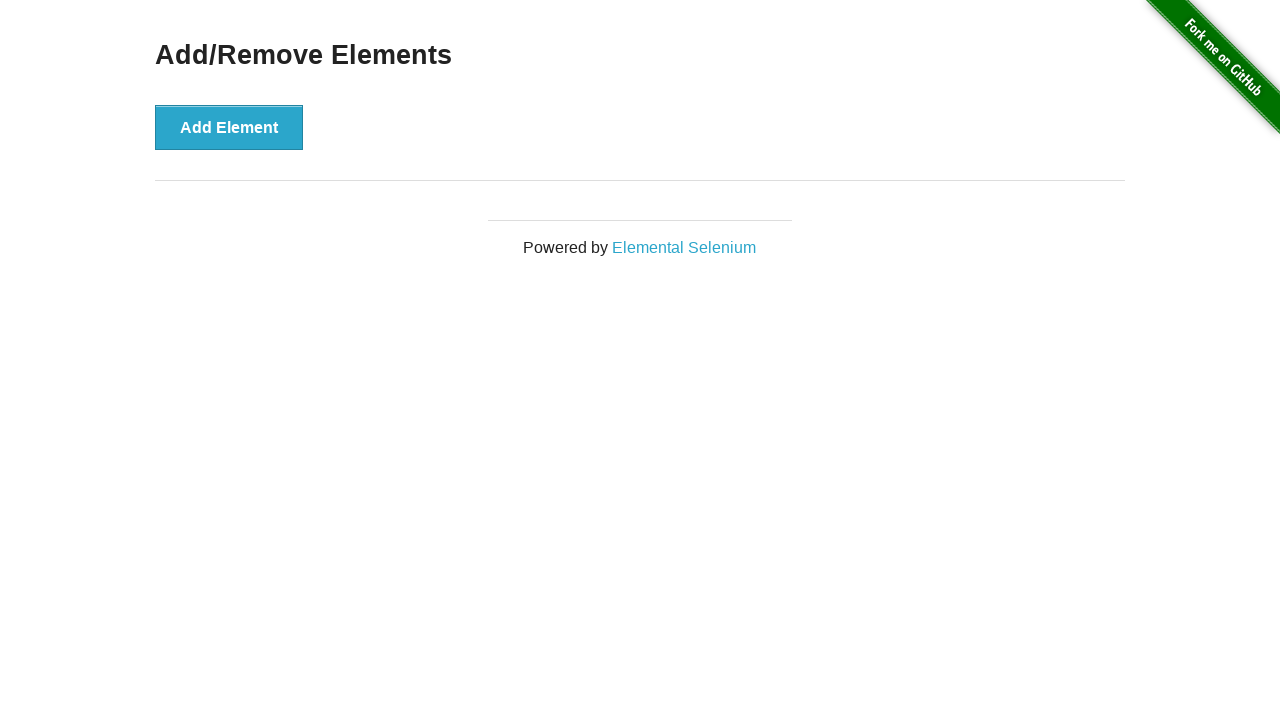